Fills out a text box registration form with name, email, current address, and permanent address fields, then submits the form

Starting URL: https://demoqa.com/text-box

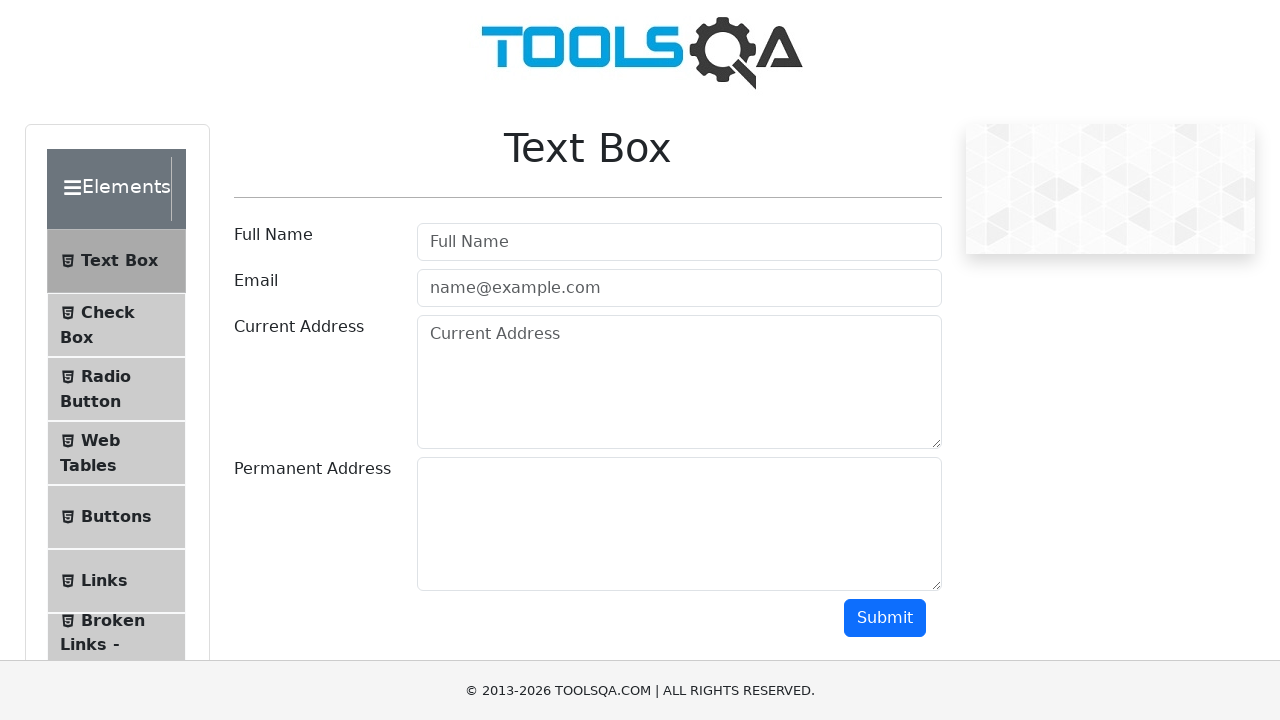

Filled name field with 'John Smith' on #userName
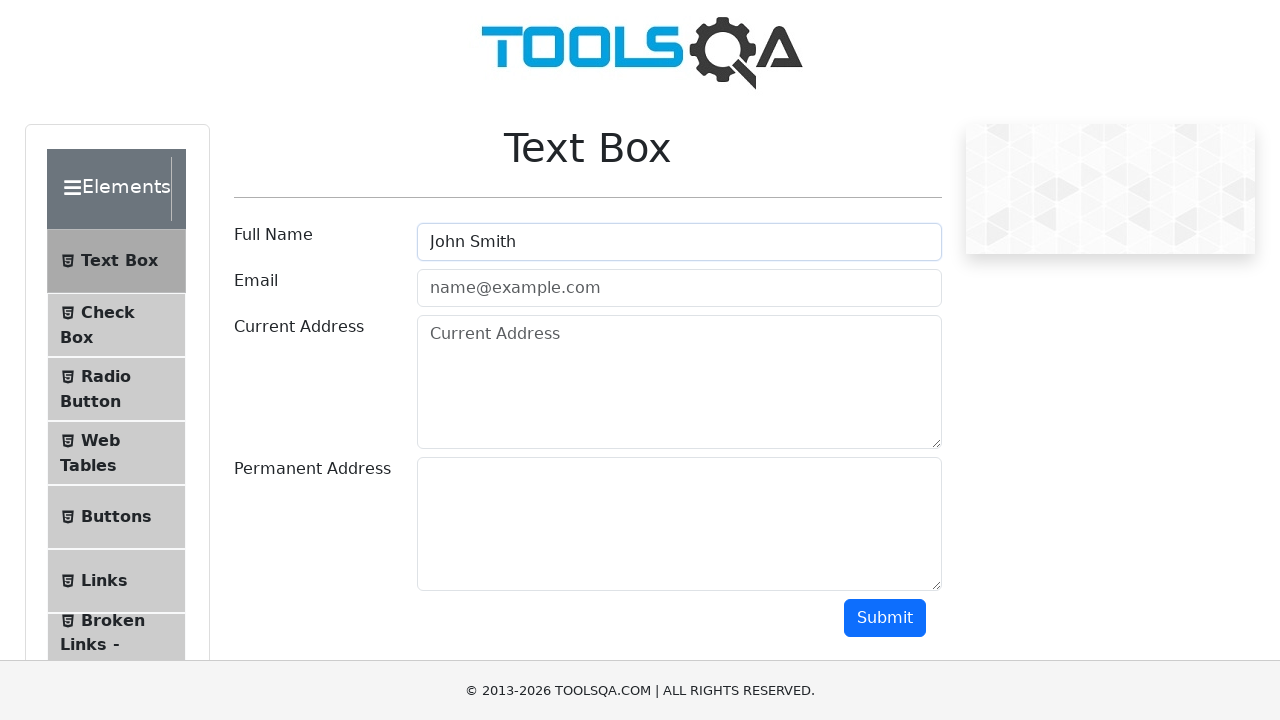

Filled email field with 'johnsmith@gmail.com' on #userEmail
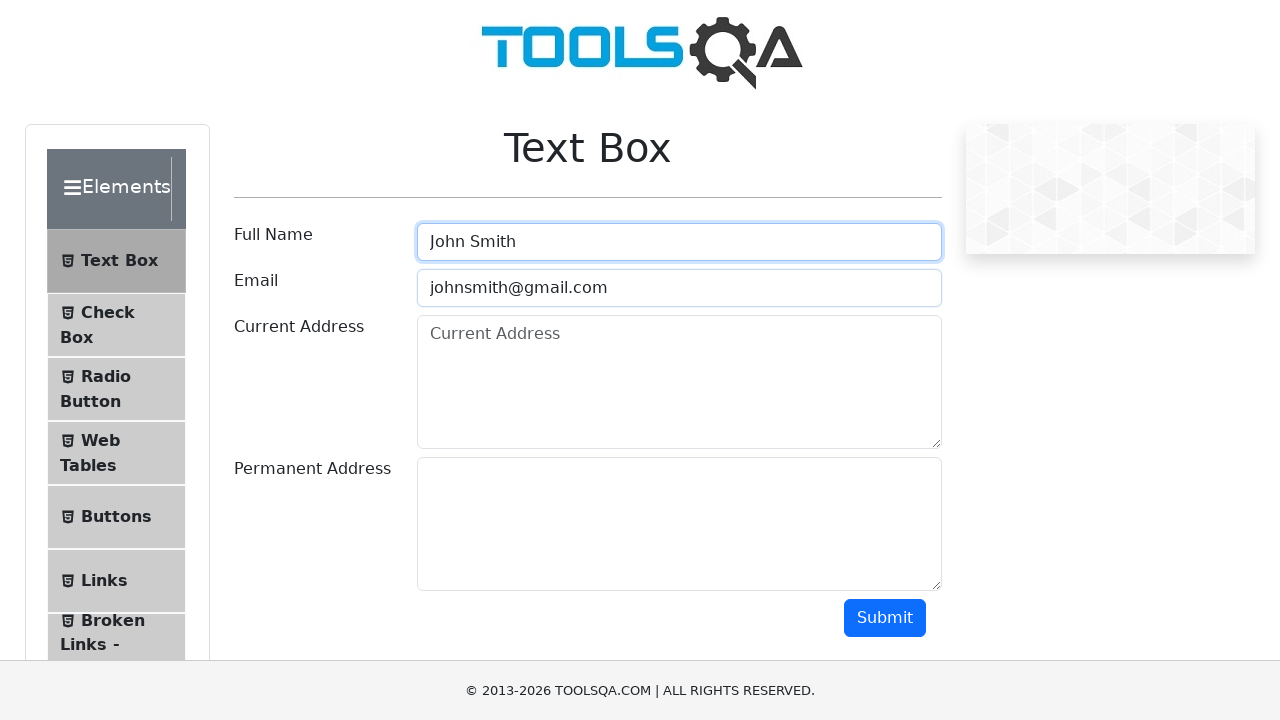

Filled current address field with '123 Main Street, New York, NY' on #currentAddress
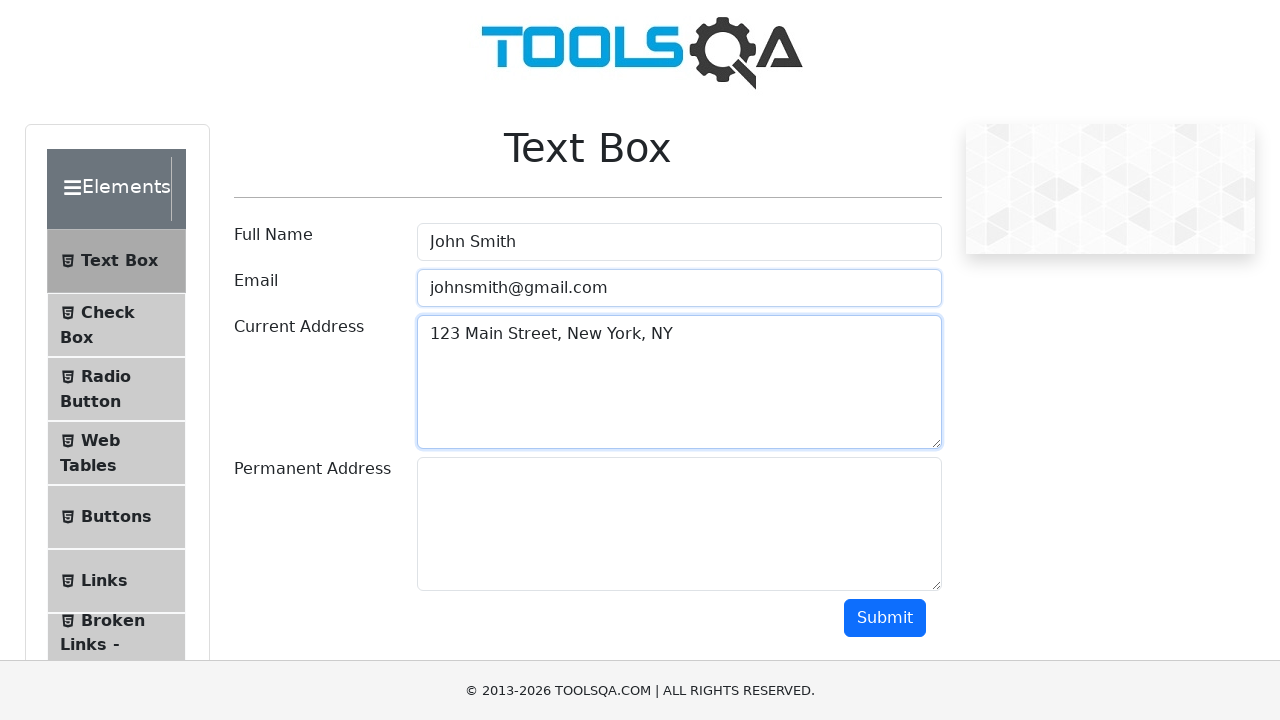

Filled permanent address field with '456 Oak Avenue, Los Angeles, CA' on #permanentAddress
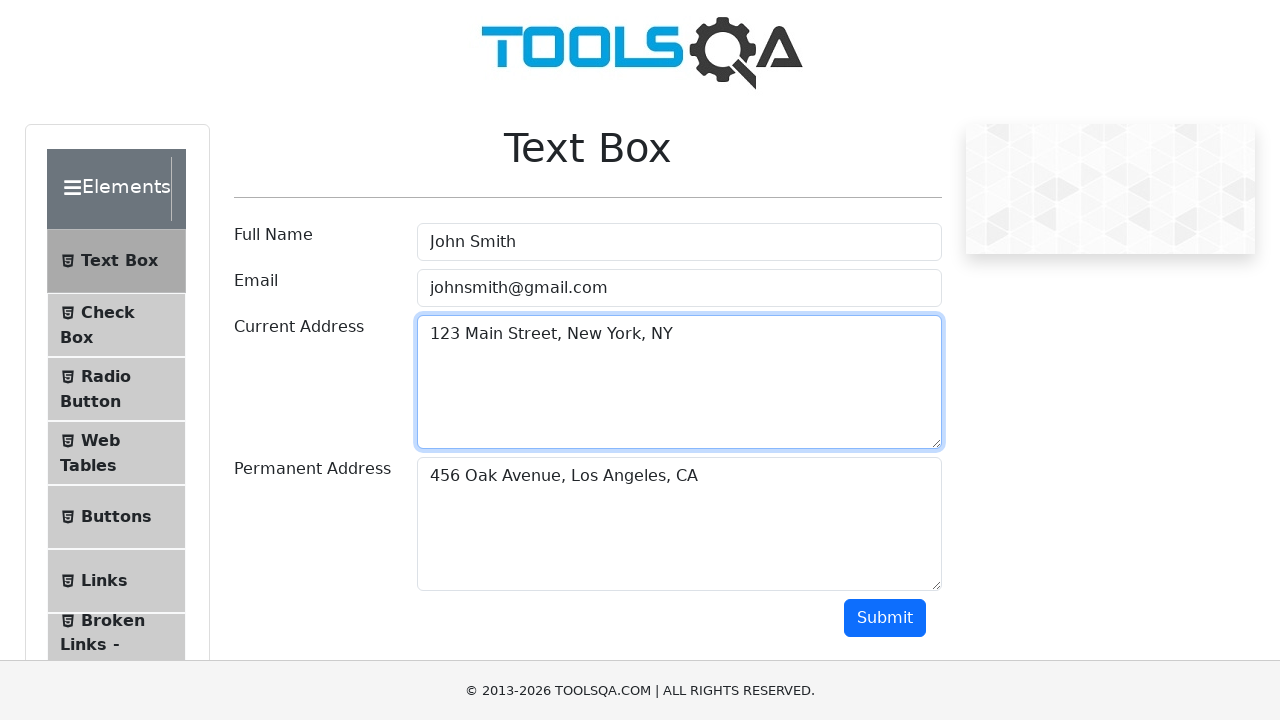

Clicked submit button to submit registration form at (885, 618) on #submit
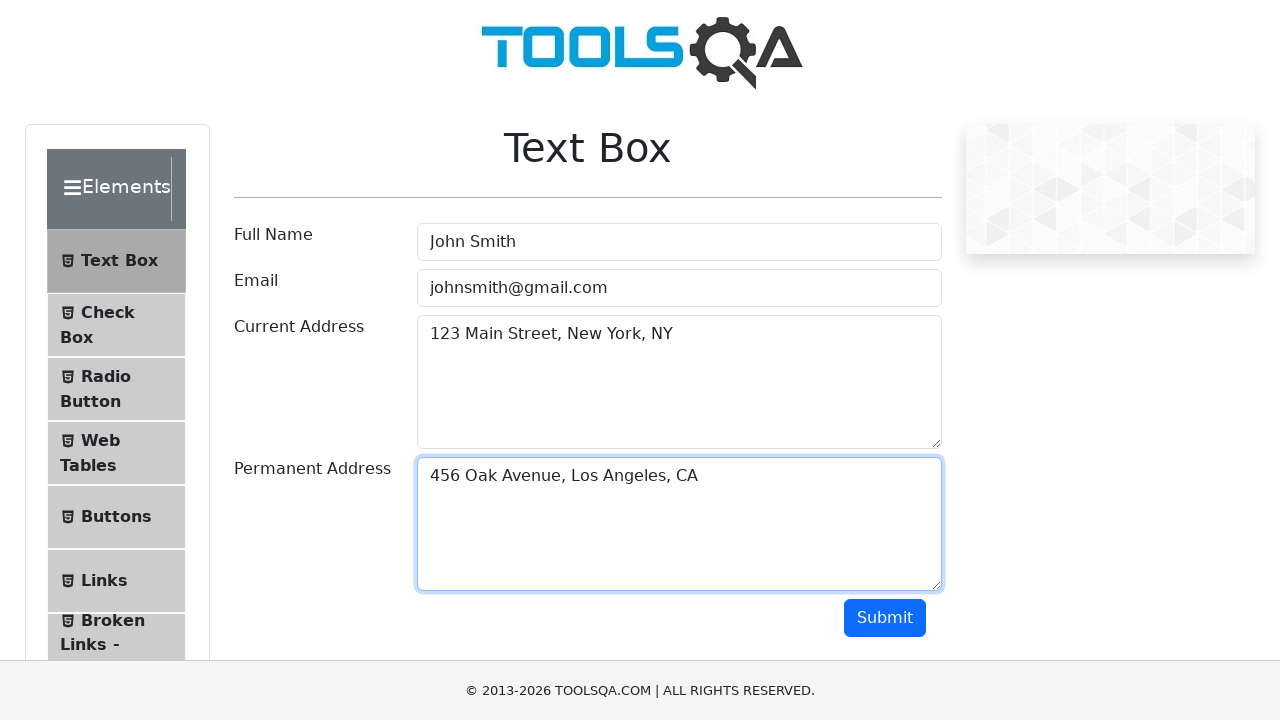

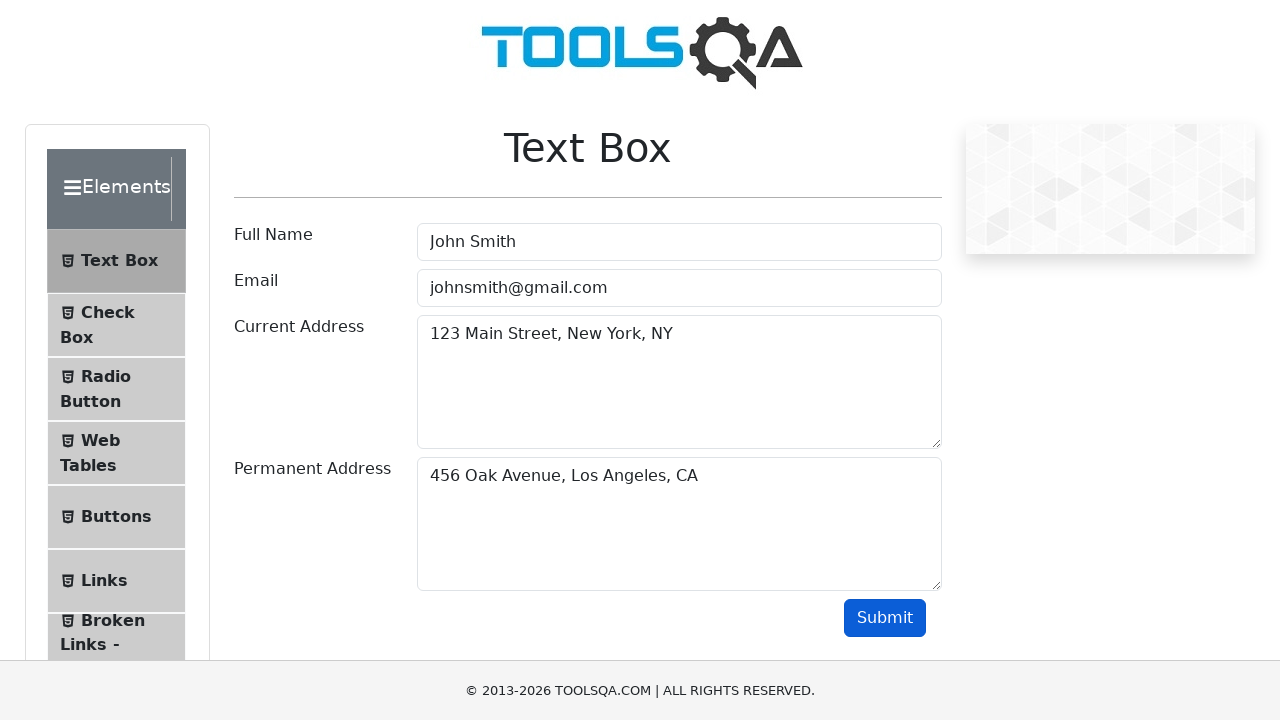